Navigates through a list of websites to verify they load successfully

Starting URL: https://masquerbot.herokuapp.com/home.html

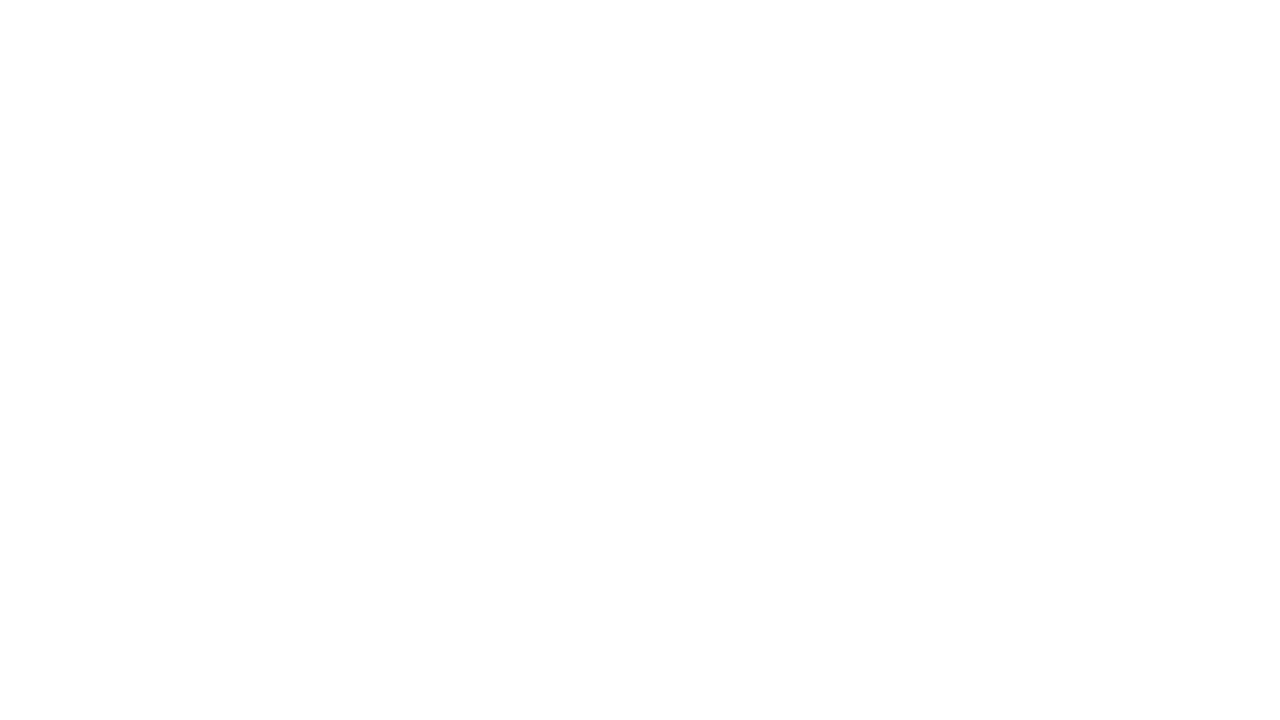

Navigated to second website at thewtvlist.epizy.com
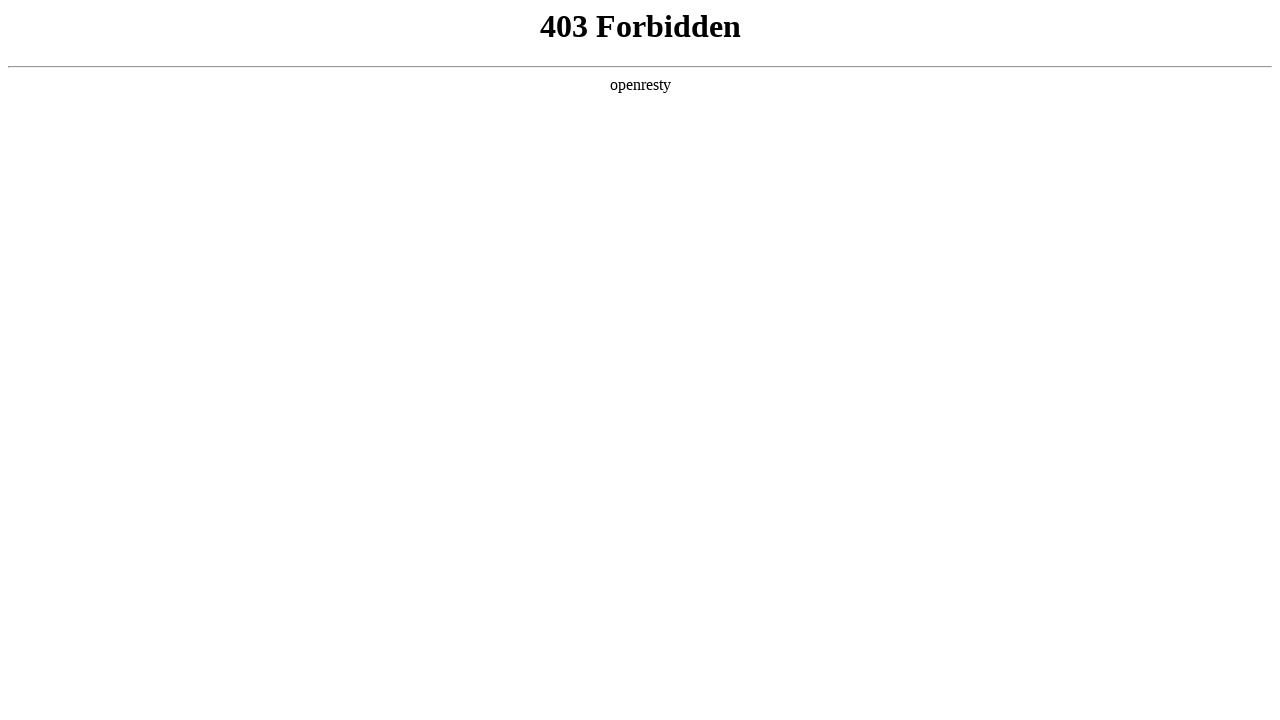

Second website loaded successfully (networkidle)
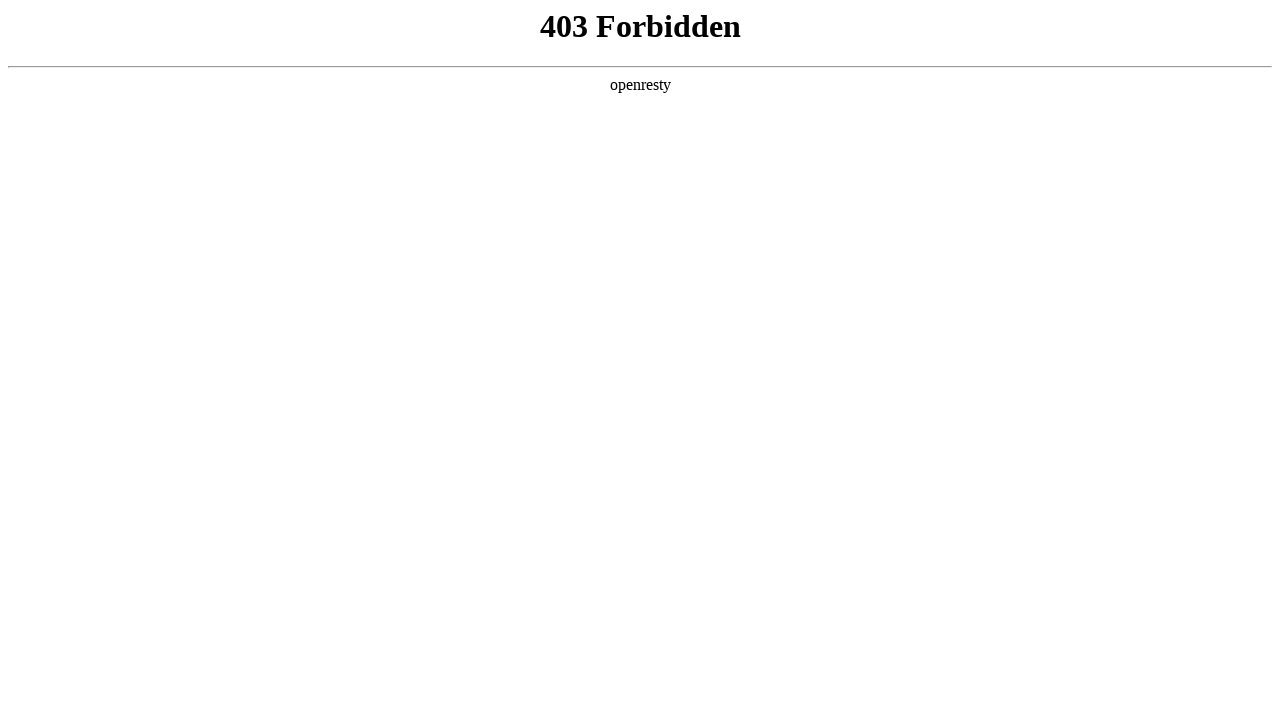

Navigated to third website at ra101.github.io
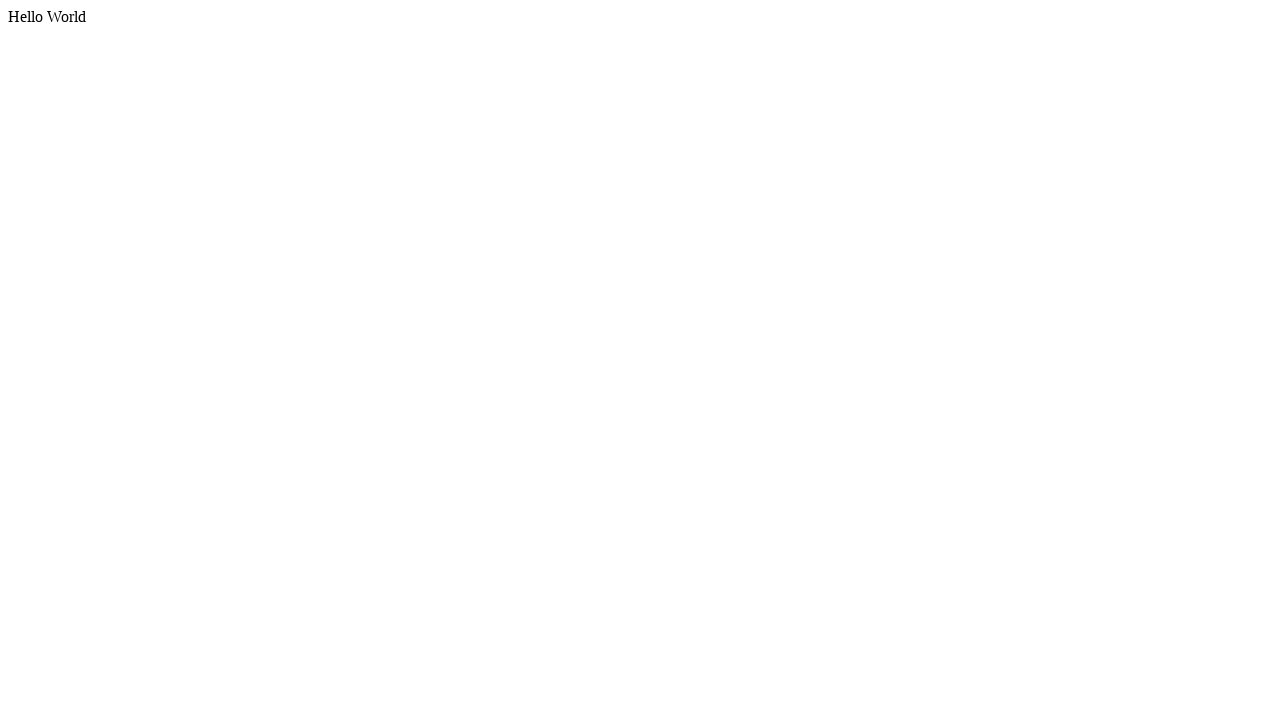

Third website loaded successfully (networkidle)
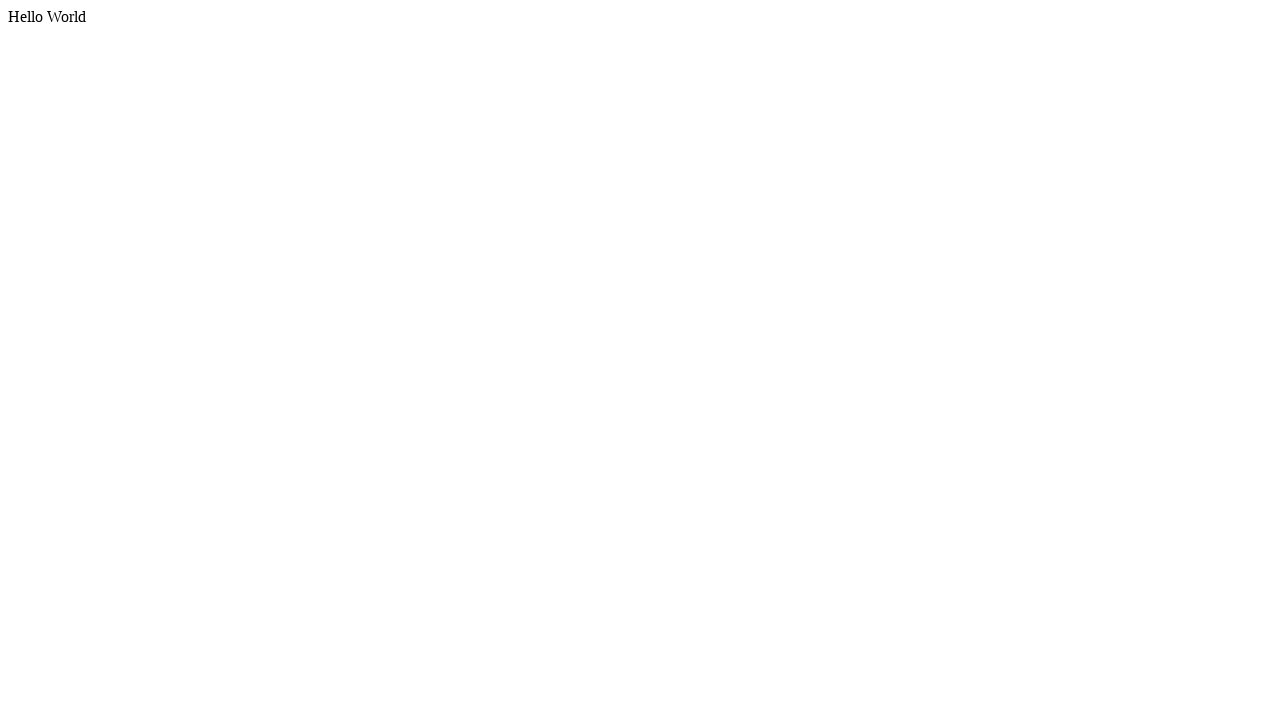

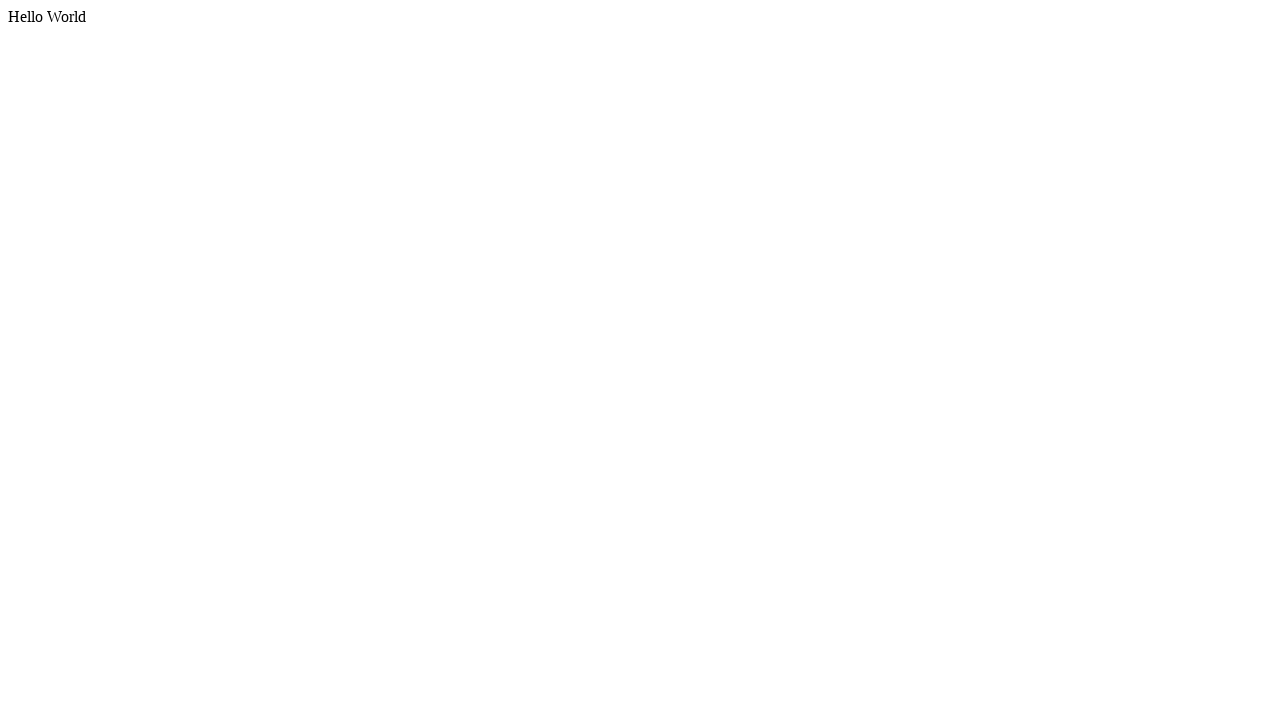